Tests that the clear completed button displays the correct text

Starting URL: https://demo.playwright.dev/todomvc

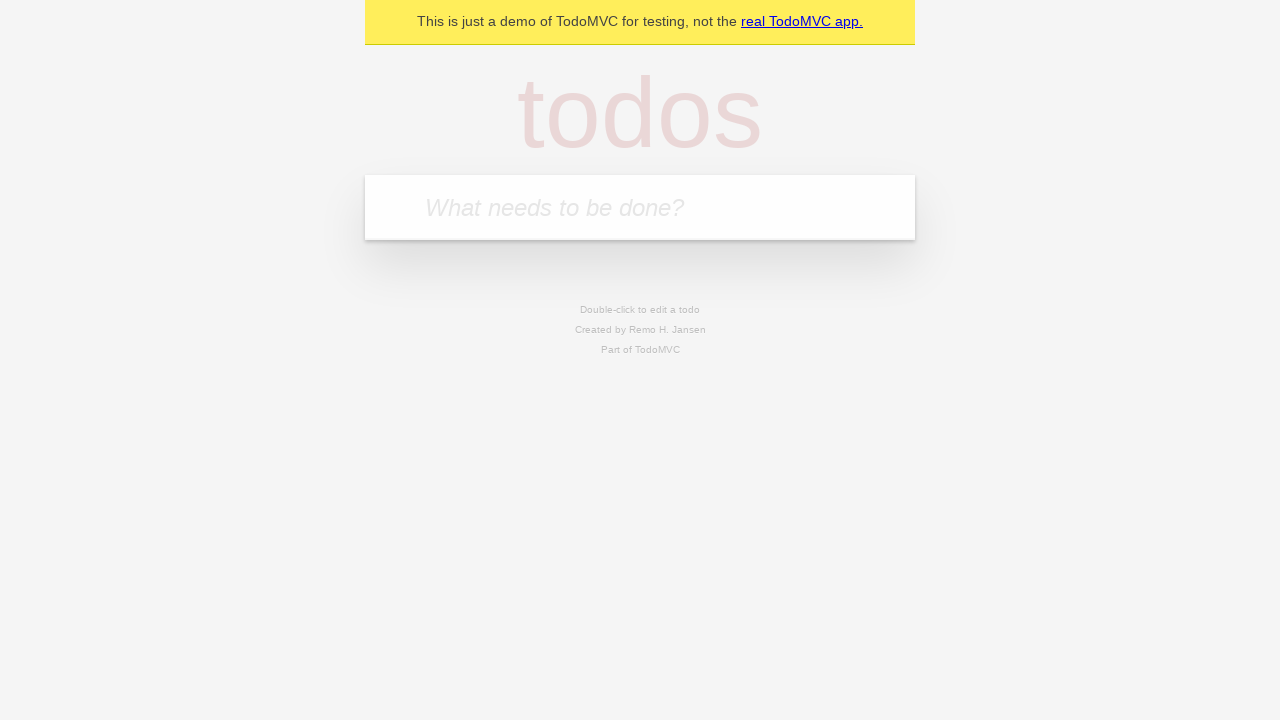

Filled todo input with 'buy some cheese' on internal:attr=[placeholder="What needs to be done?"i]
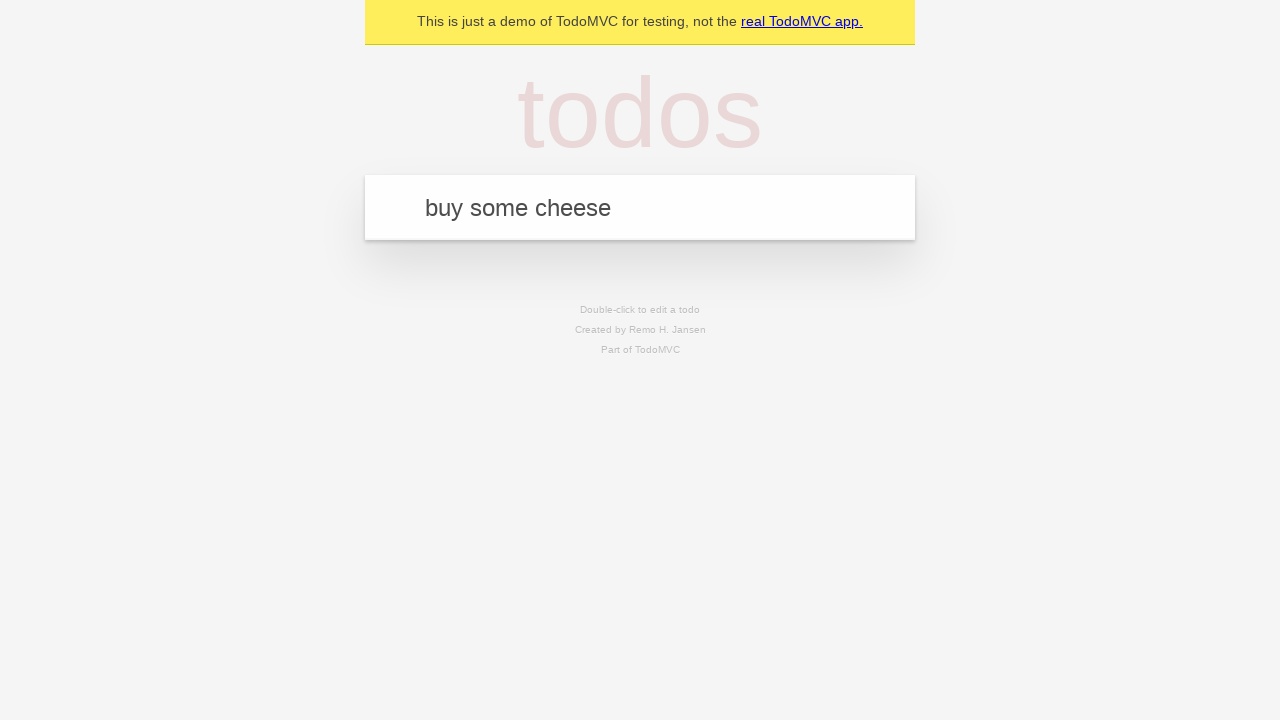

Pressed Enter to add first todo item on internal:attr=[placeholder="What needs to be done?"i]
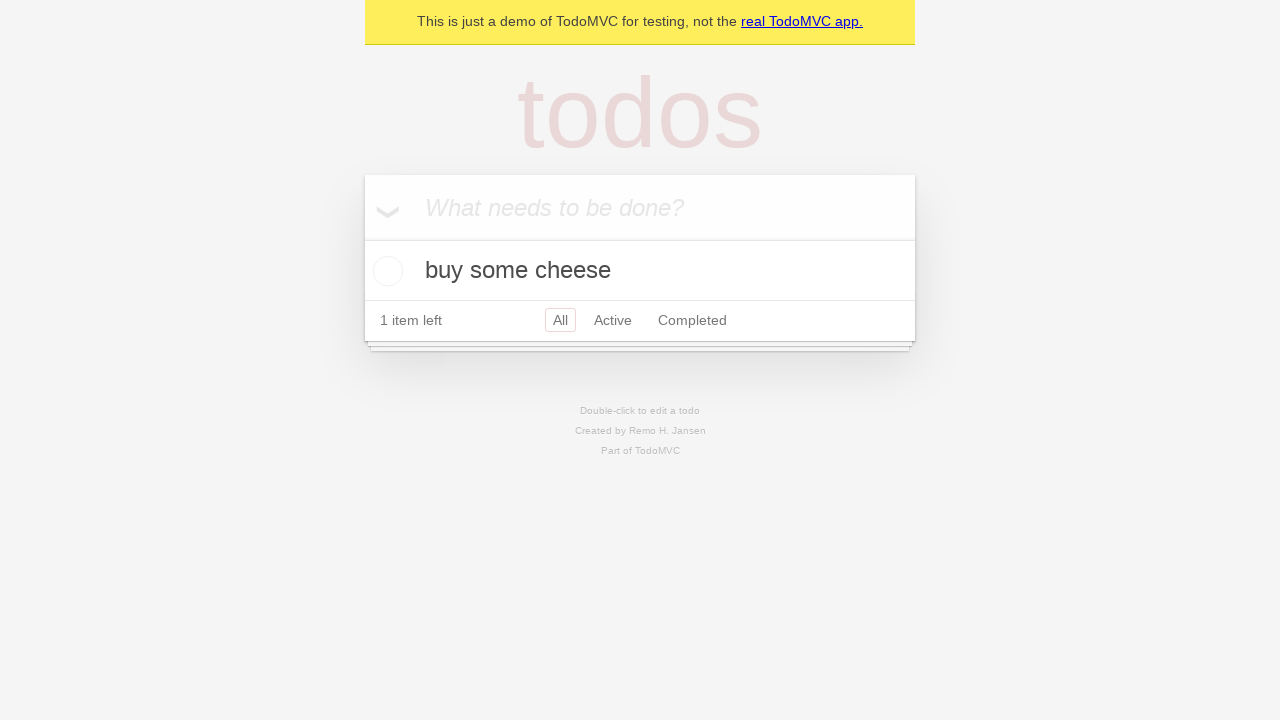

Filled todo input with 'feed the cat' on internal:attr=[placeholder="What needs to be done?"i]
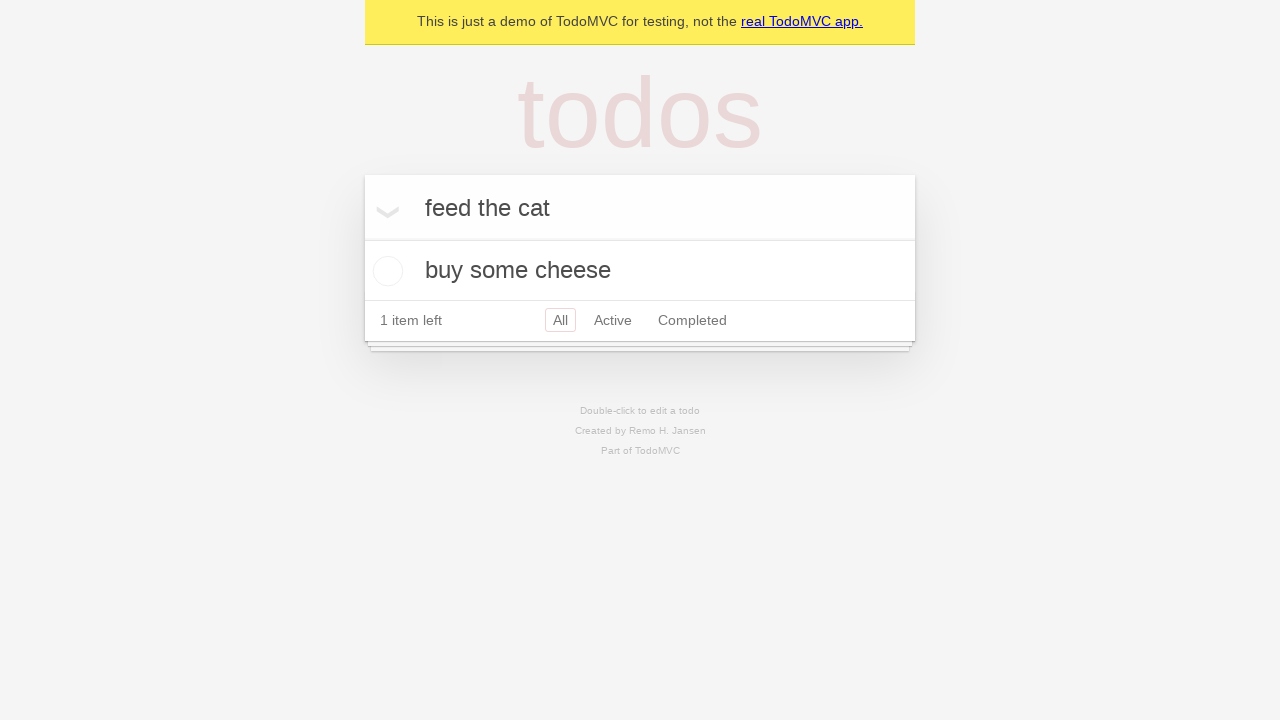

Pressed Enter to add second todo item on internal:attr=[placeholder="What needs to be done?"i]
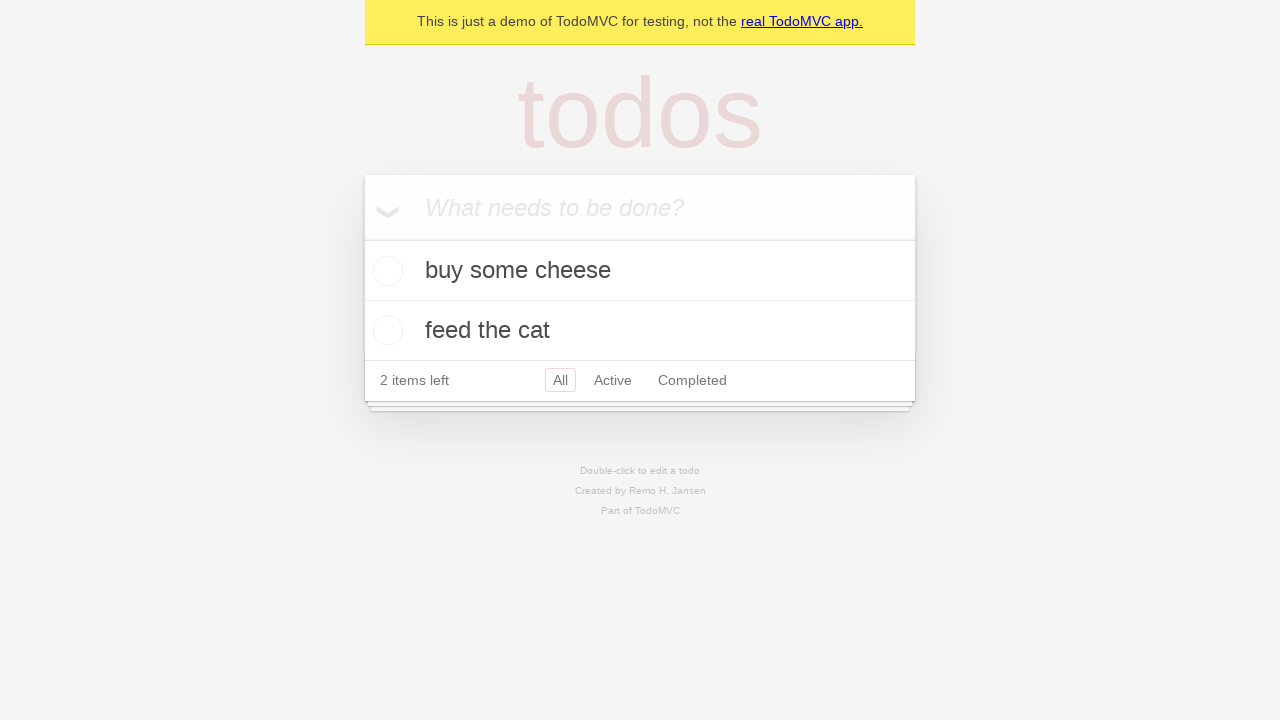

Filled todo input with 'book a doctors appointment' on internal:attr=[placeholder="What needs to be done?"i]
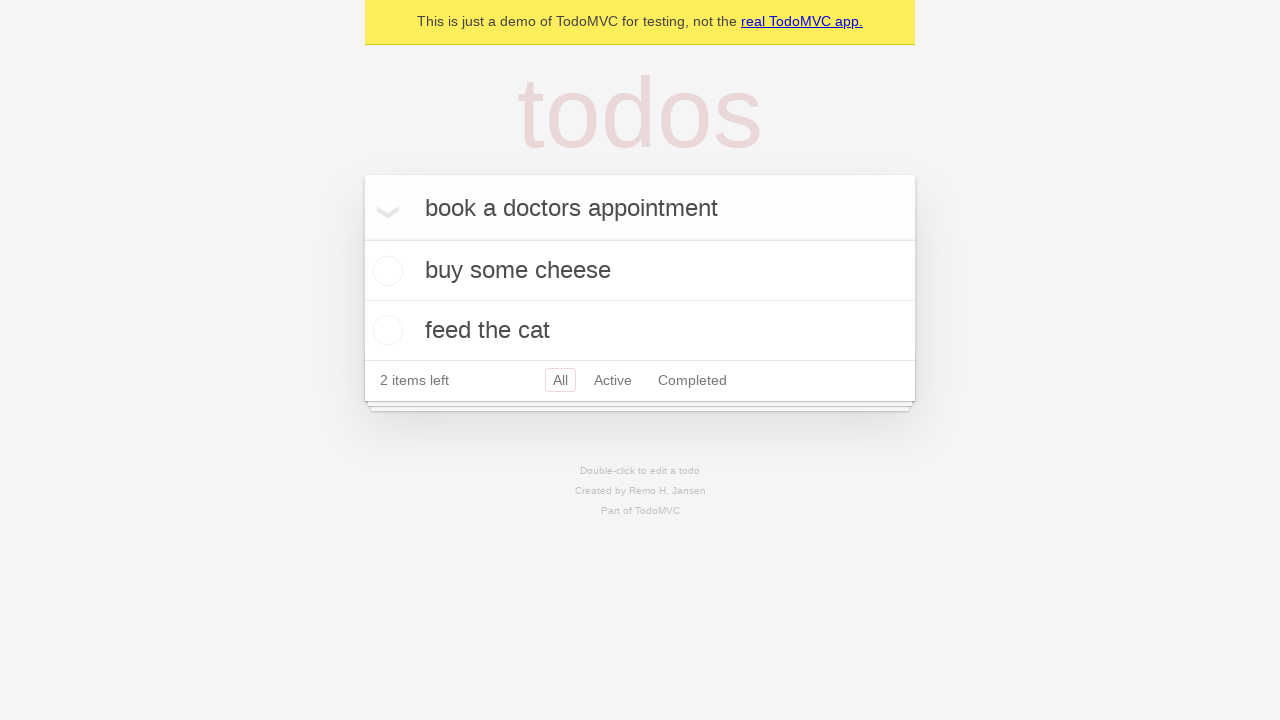

Pressed Enter to add third todo item on internal:attr=[placeholder="What needs to be done?"i]
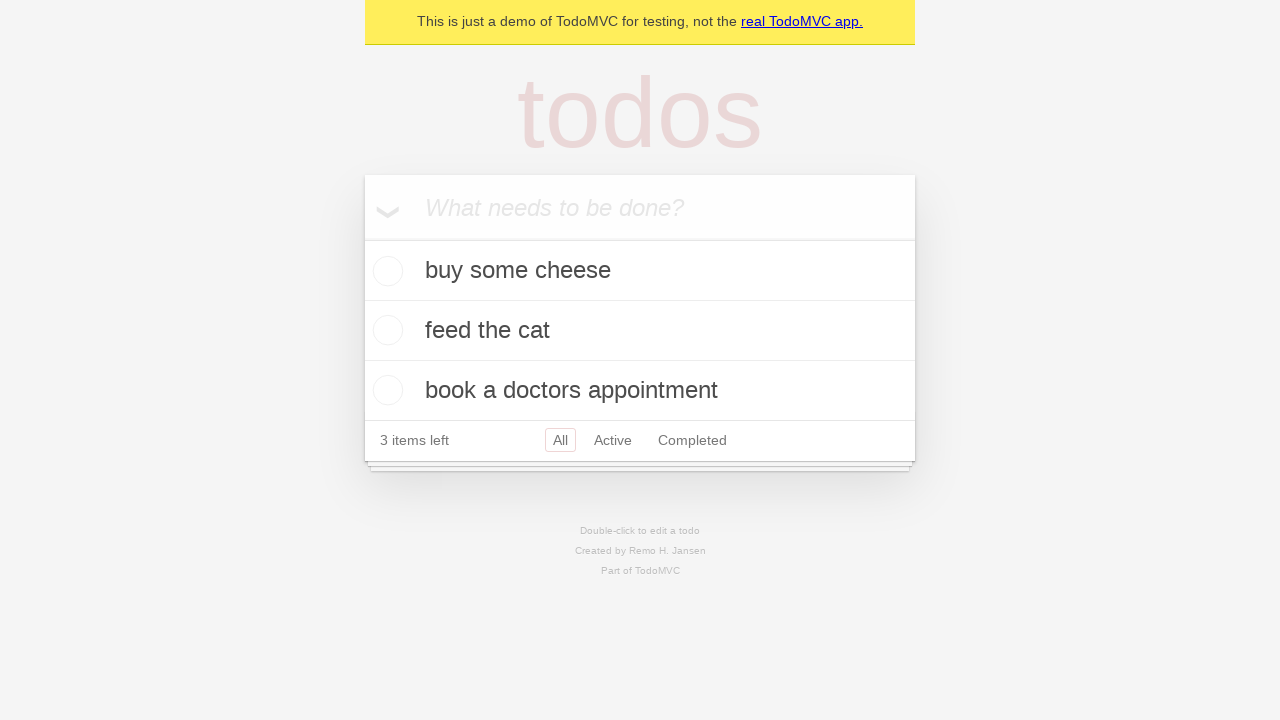

Checked the first todo item as completed at (385, 271) on .todo-list li .toggle >> nth=0
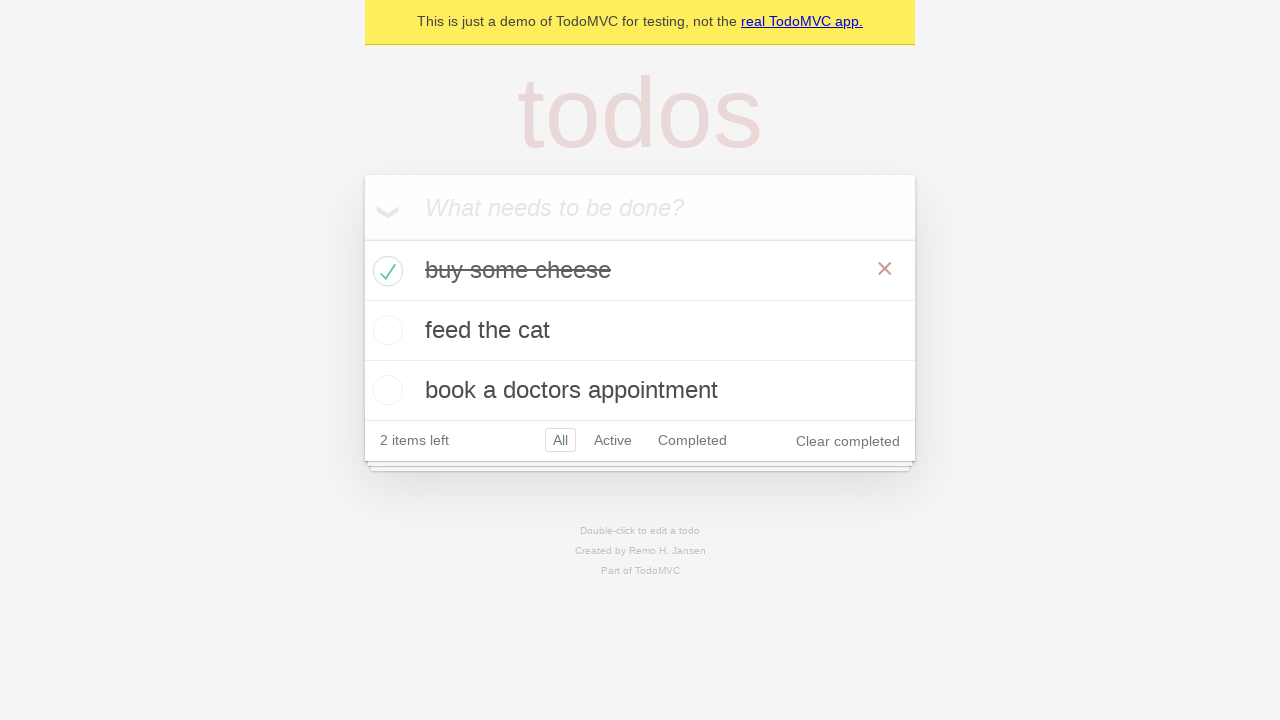

Clear completed button appeared after marking item as complete
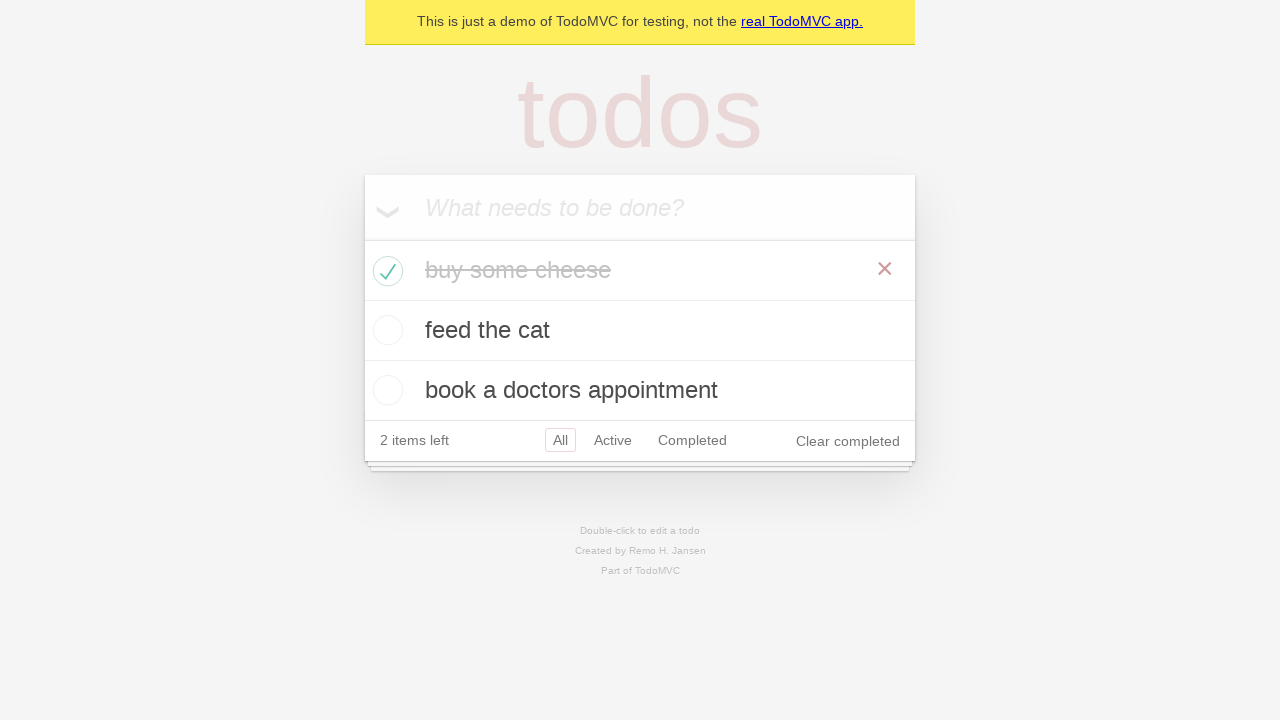

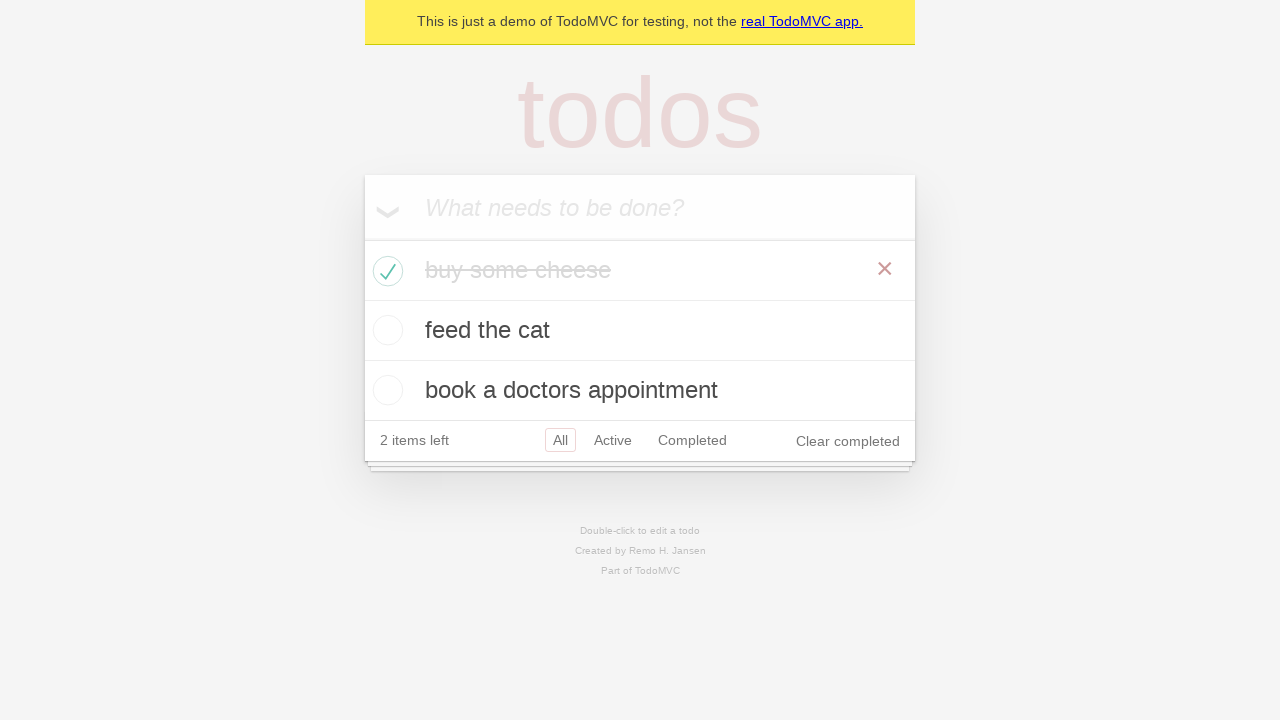